Automates a deed search on Wake County's records system by filling in book and page numbers, submitting the search, clicking on a result to open document details in a new window, and capturing the resulting URL.

Starting URL: https://rodcrpi.wakegov.com/Booksweb/GenExtSearch.aspx

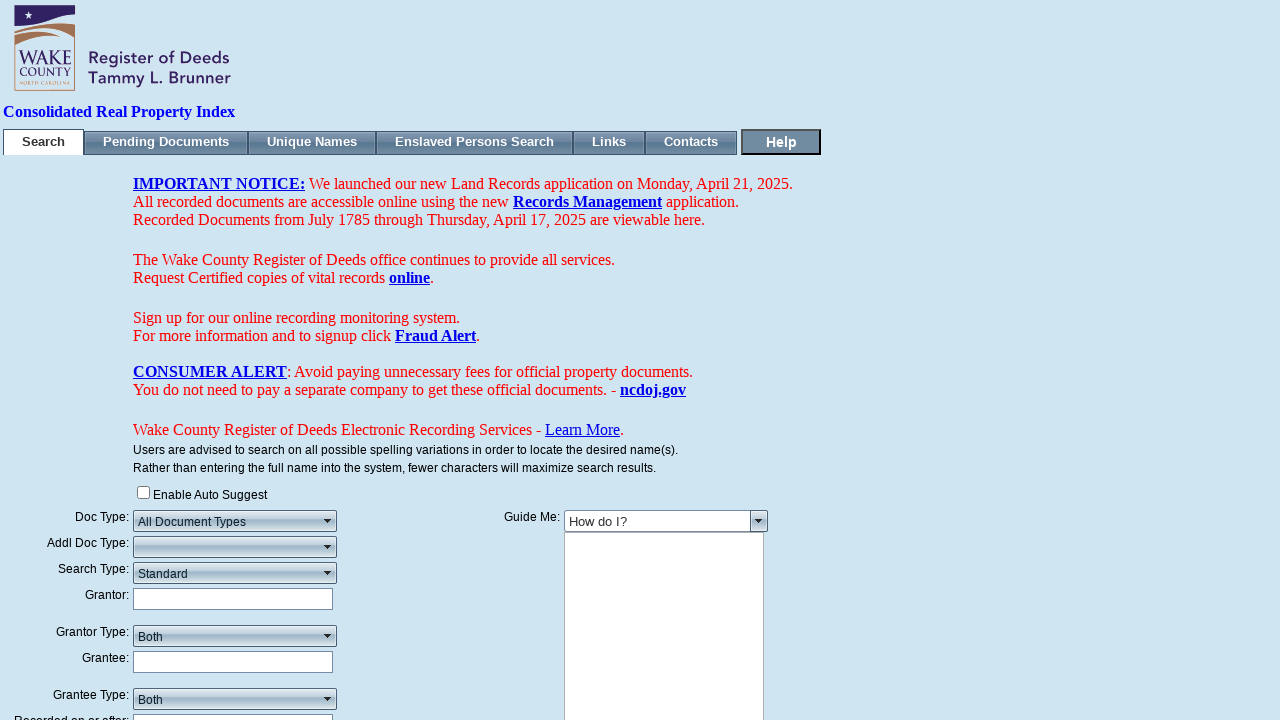

Filled deed book number field with '014846' on #ctl00_ContentPlaceHolder1_RadTextBook
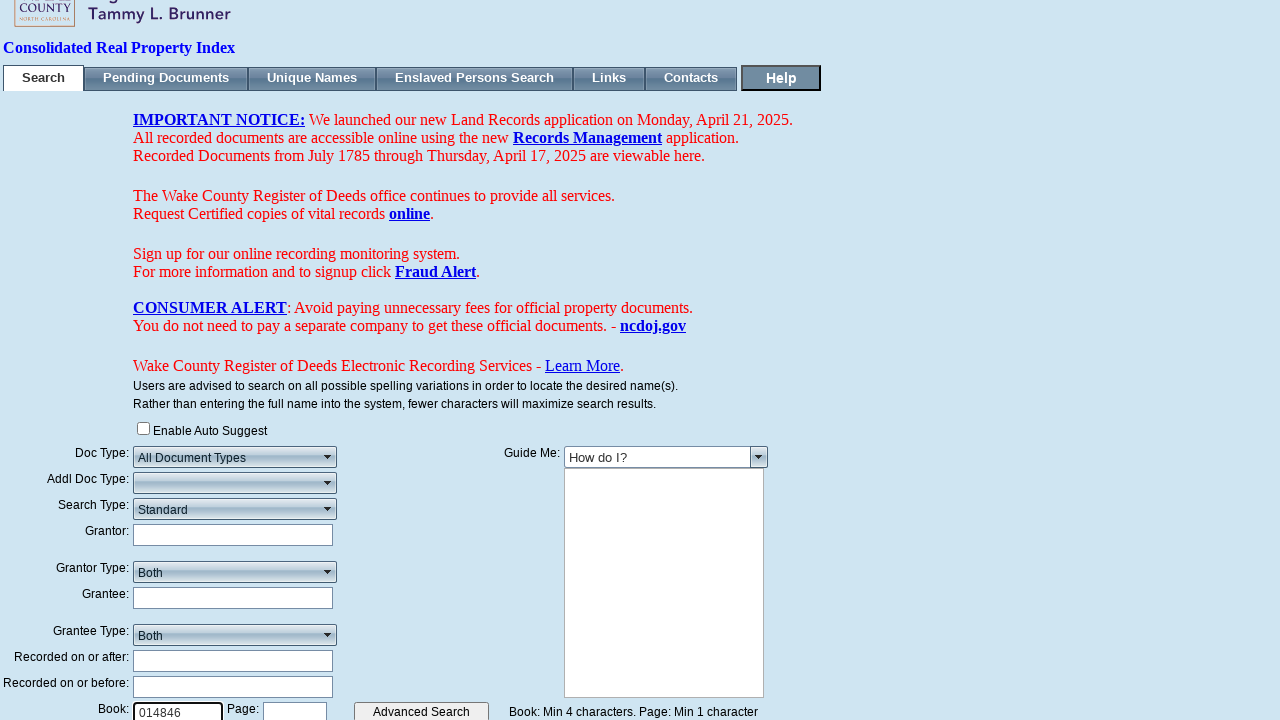

Filled deed page number field with '01590' on #ctl00_ContentPlaceHolder1_RadTextPage
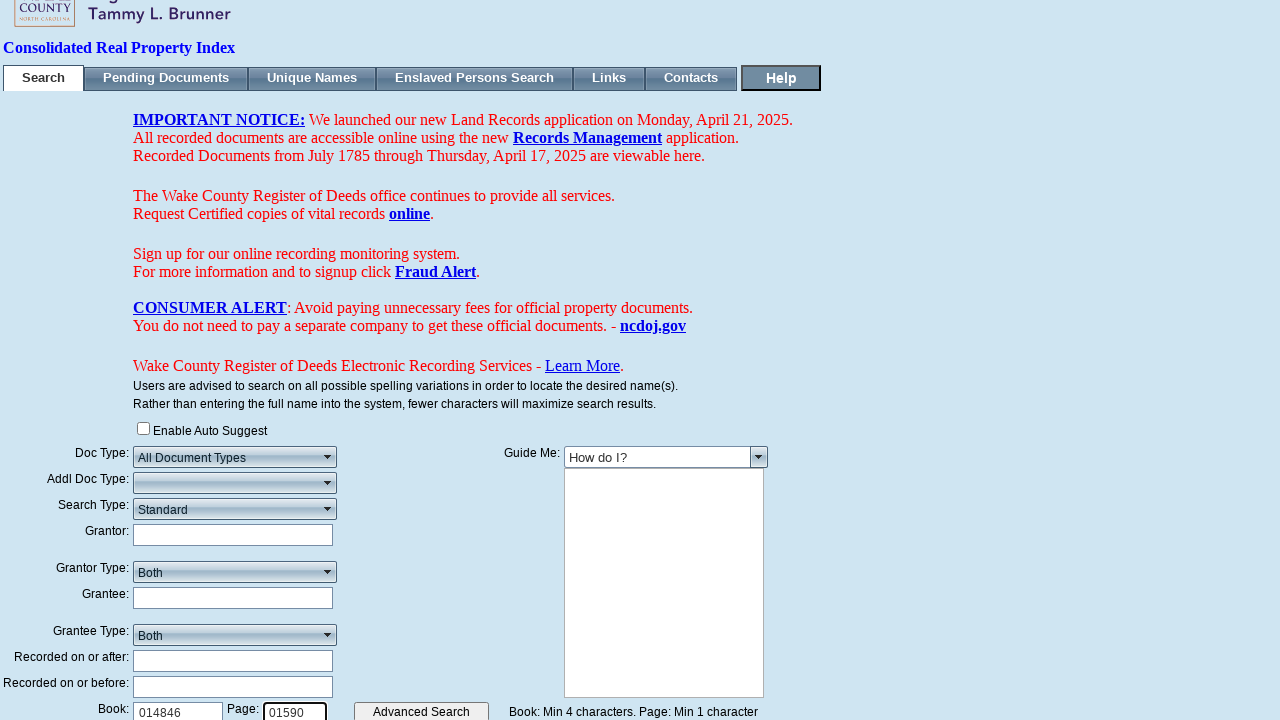

Clicked search button to submit deed search at (172, 645) on #ContentPlaceHolder1_btnExtSearch
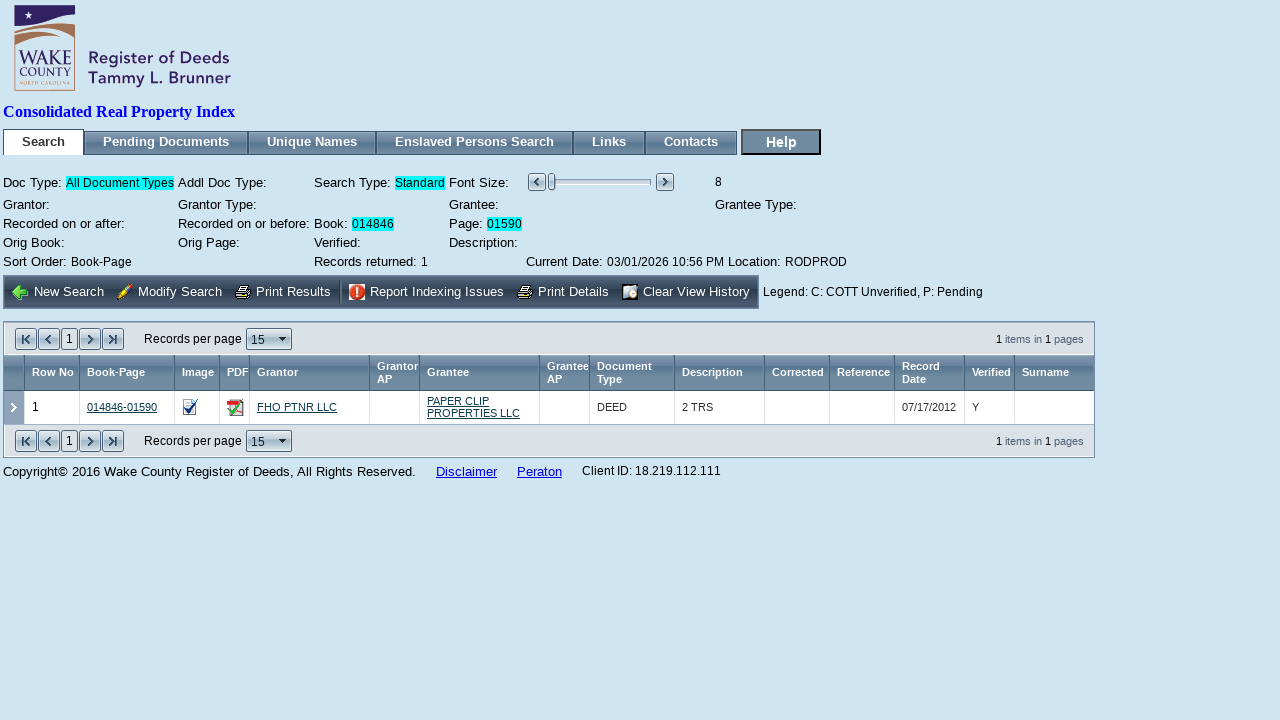

Search results loaded with document link visible
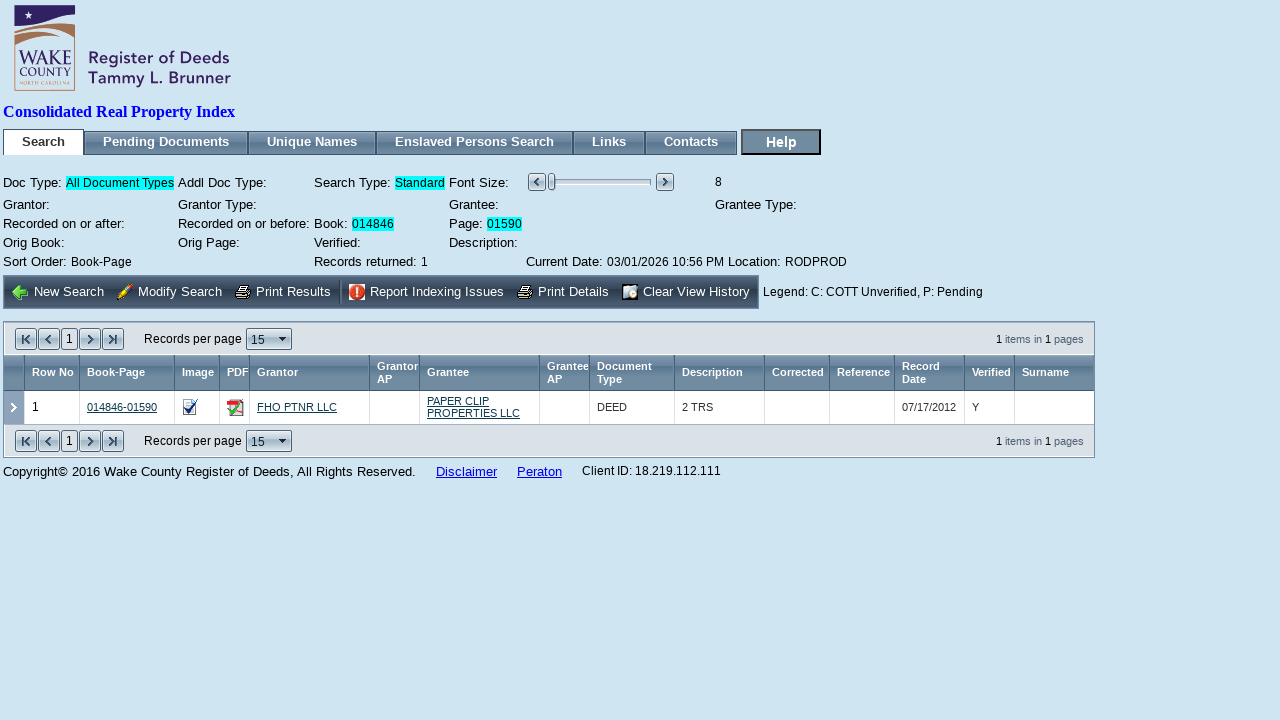

Clicked on document result to open details at (190, 407) on #ctl00_ContentPlaceHolder1_RadGridResults_ctl00_ctl04_gbcDocument
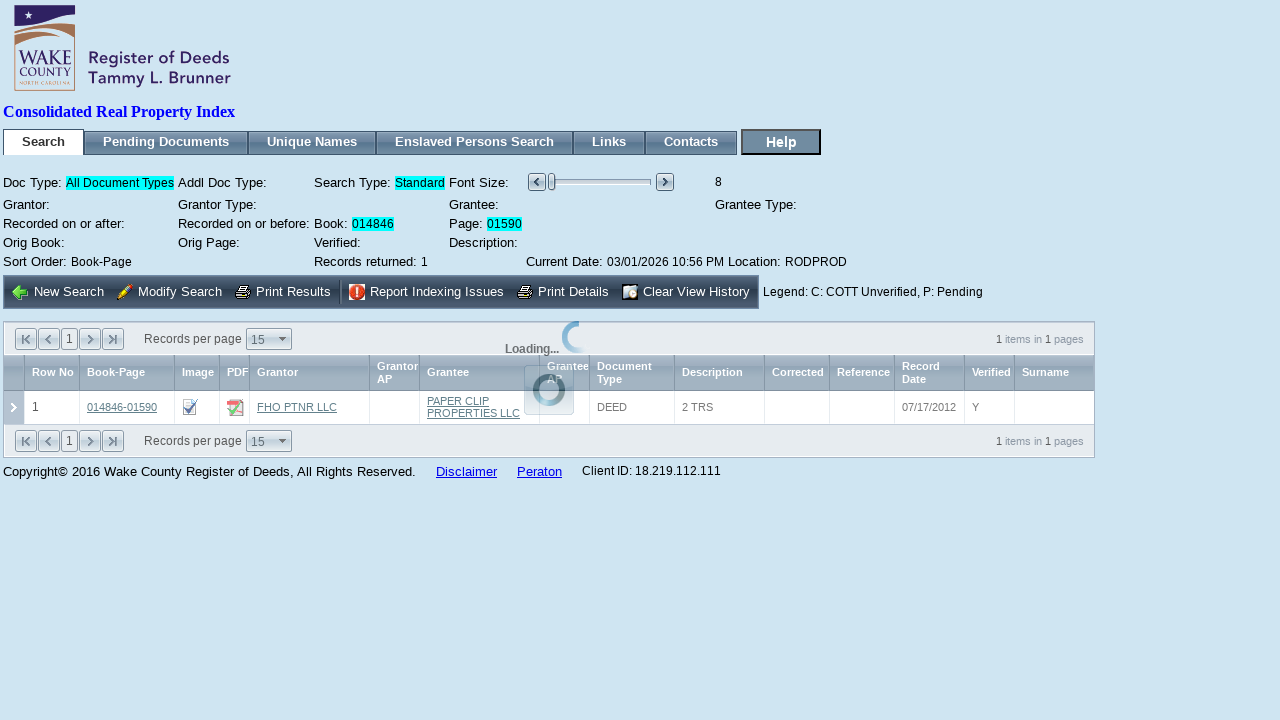

New popup window opened
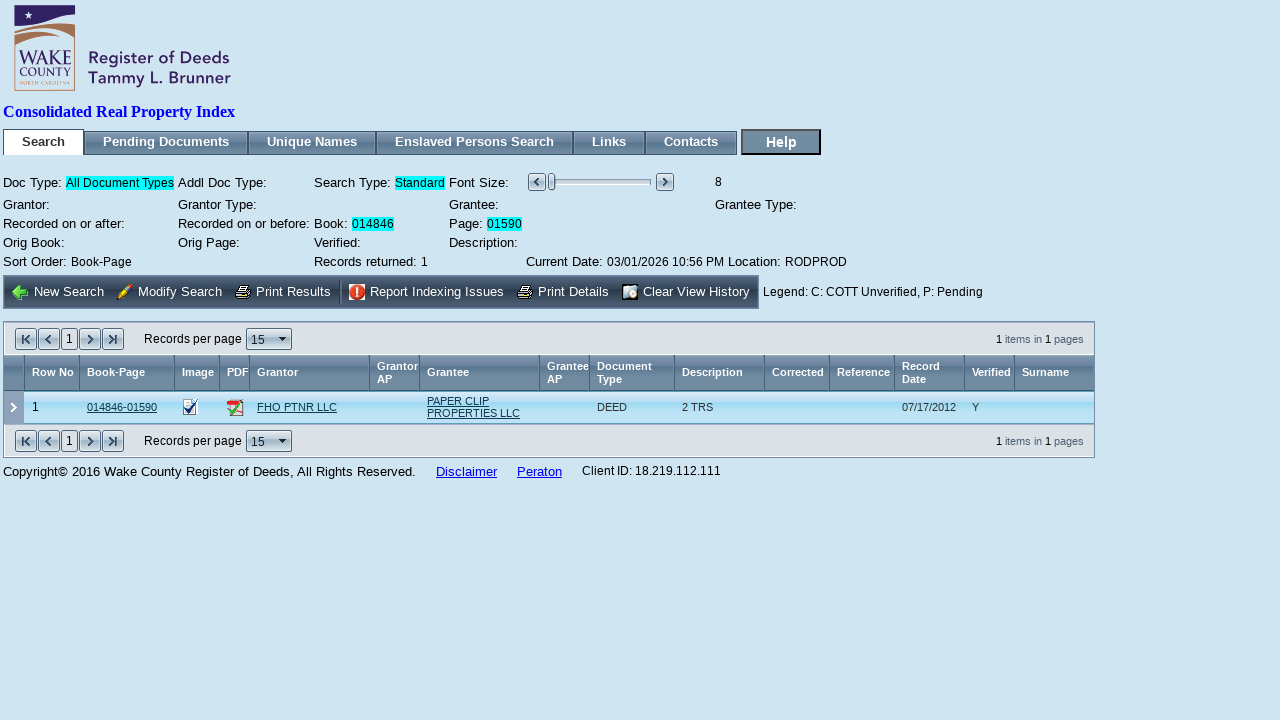

Popup page loaded successfully, captured URL from new window
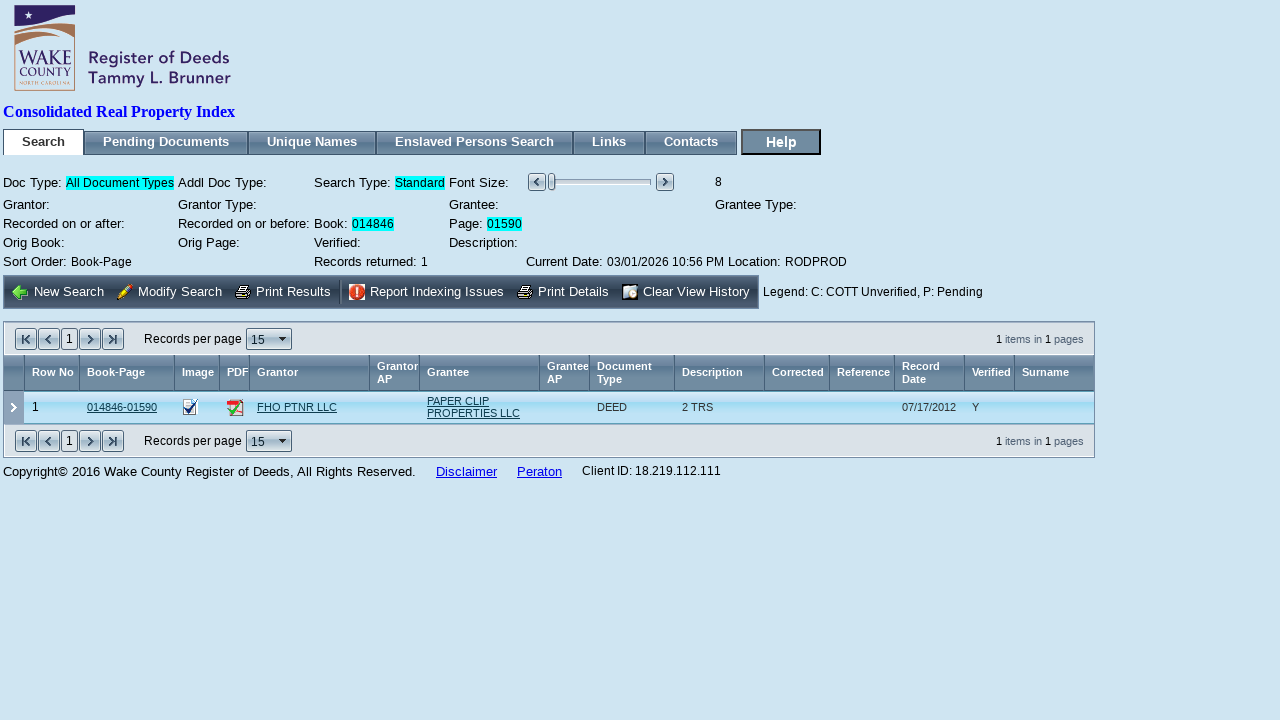

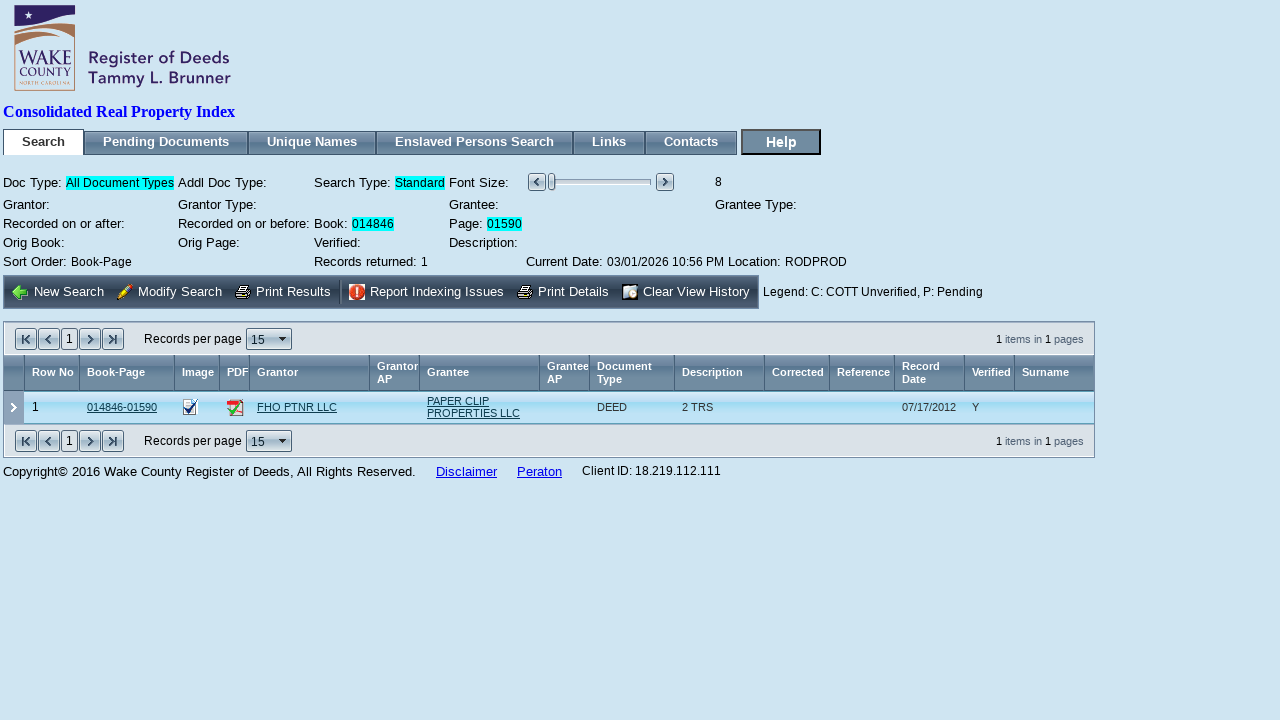